Tests checkbox functionality by verifying initial states and toggling checkbox selections

Starting URL: http://practice.cydeo.com/checkboxes

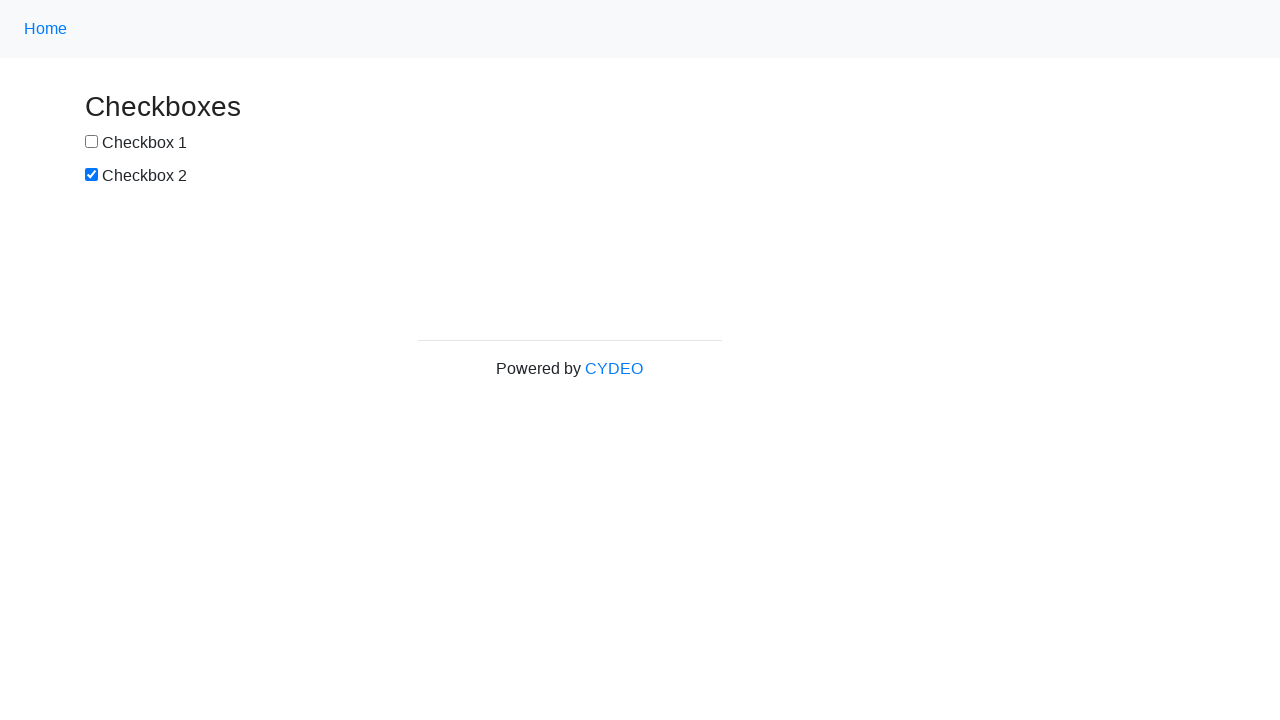

Located checkbox 1 element
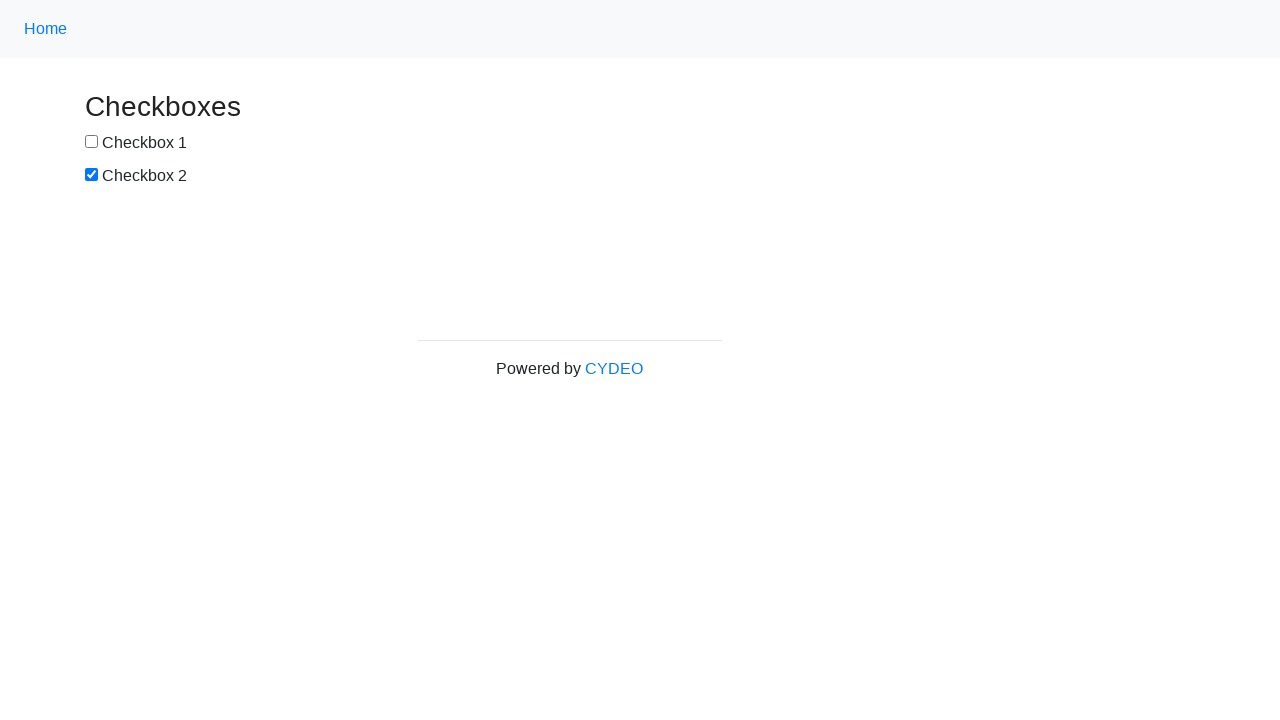

Verified checkbox 1 is unchecked by default
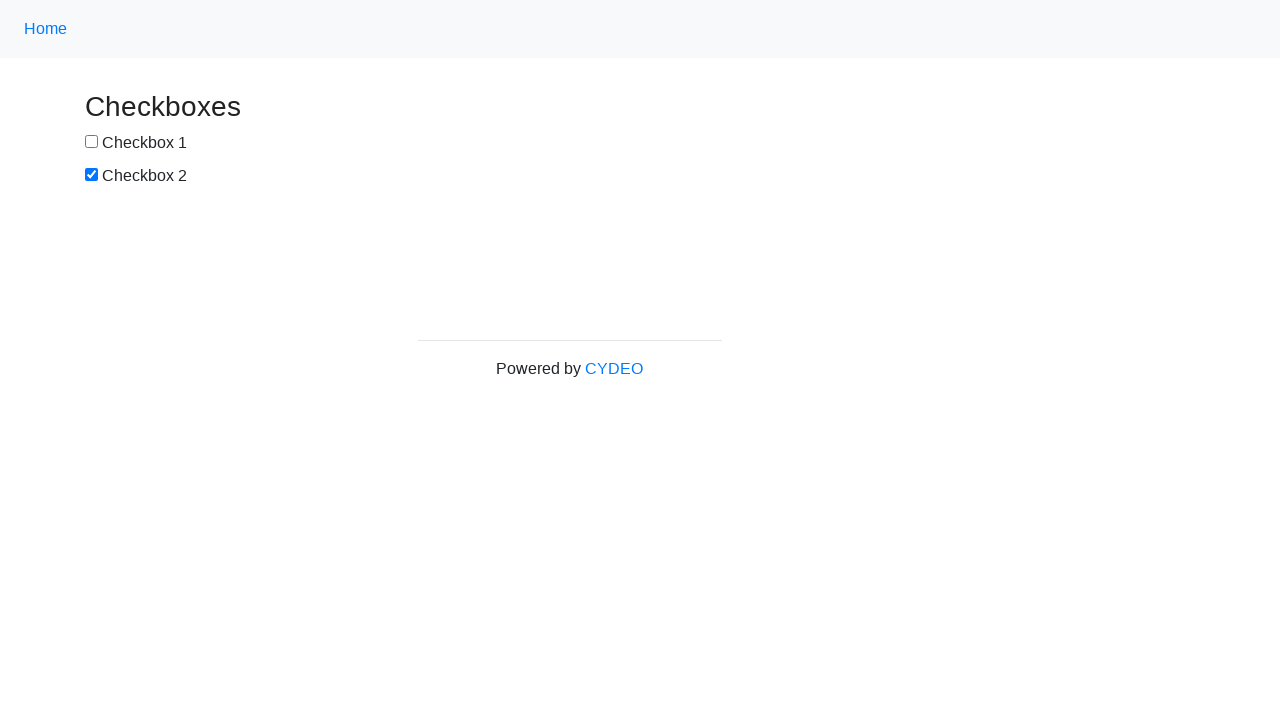

Located checkbox 2 element
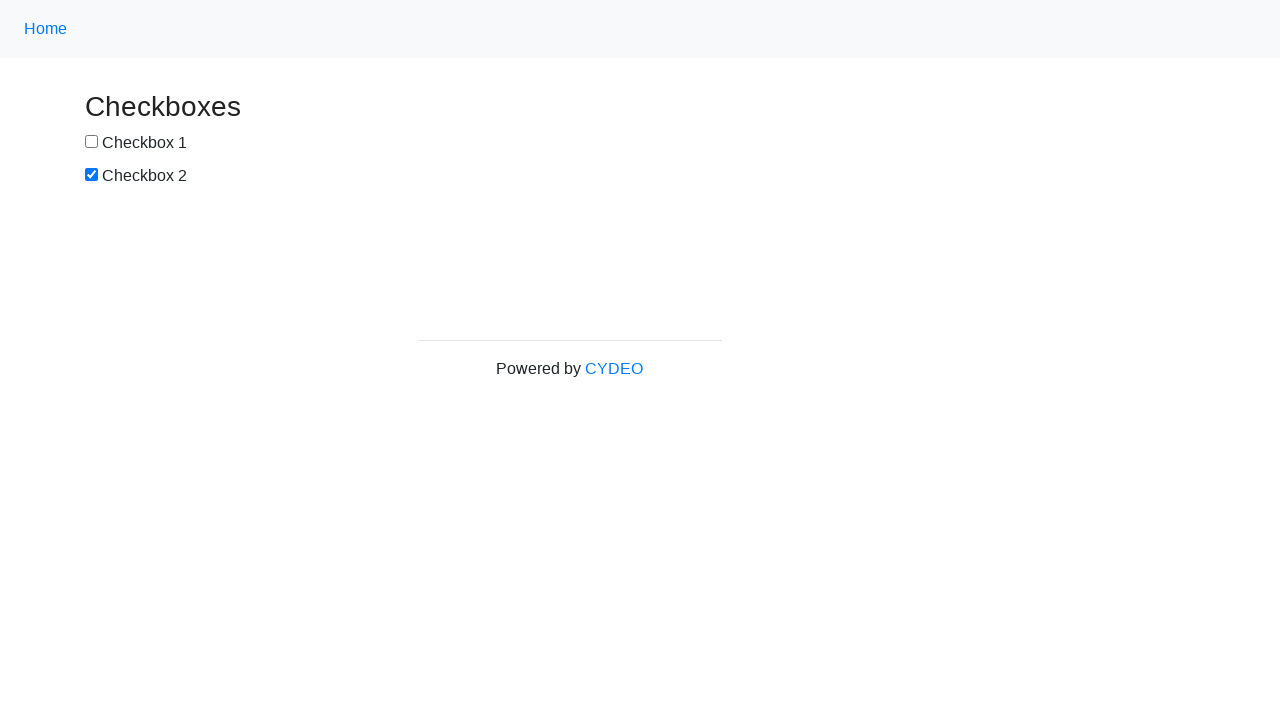

Verified checkbox 2 is checked by default
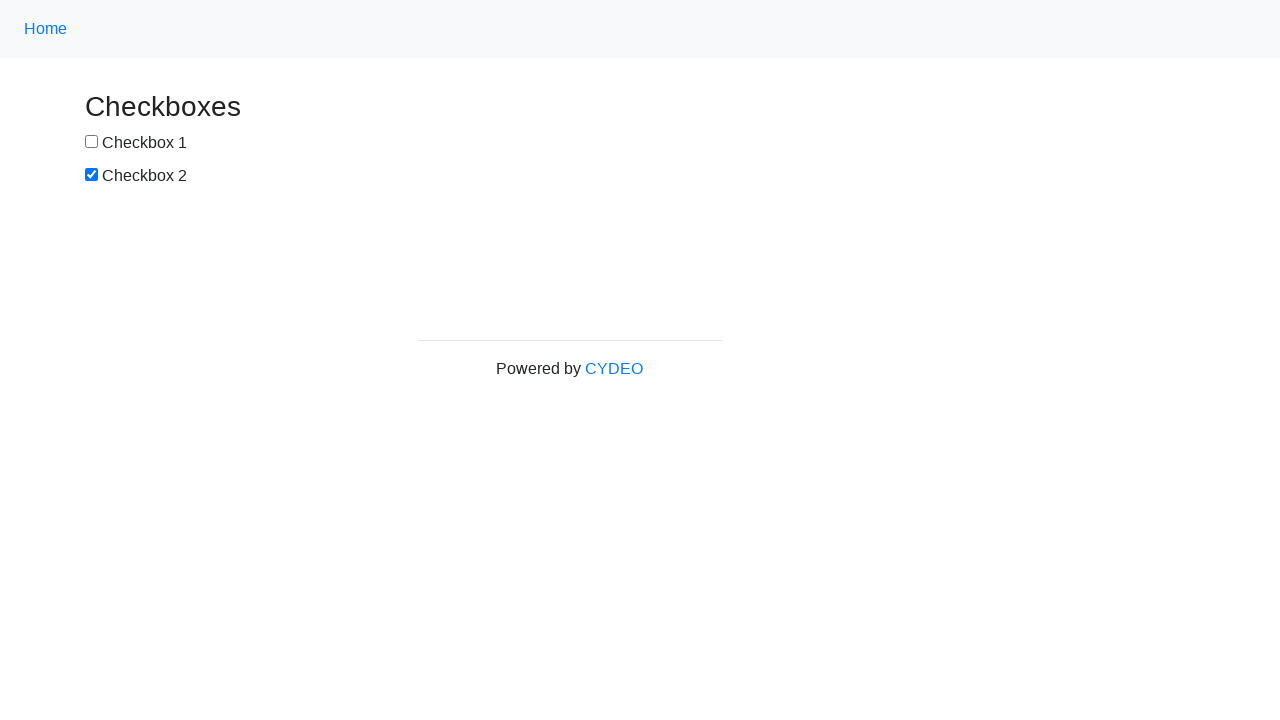

Clicked checkbox 1 to select it at (92, 142) on input[name='checkbox1']
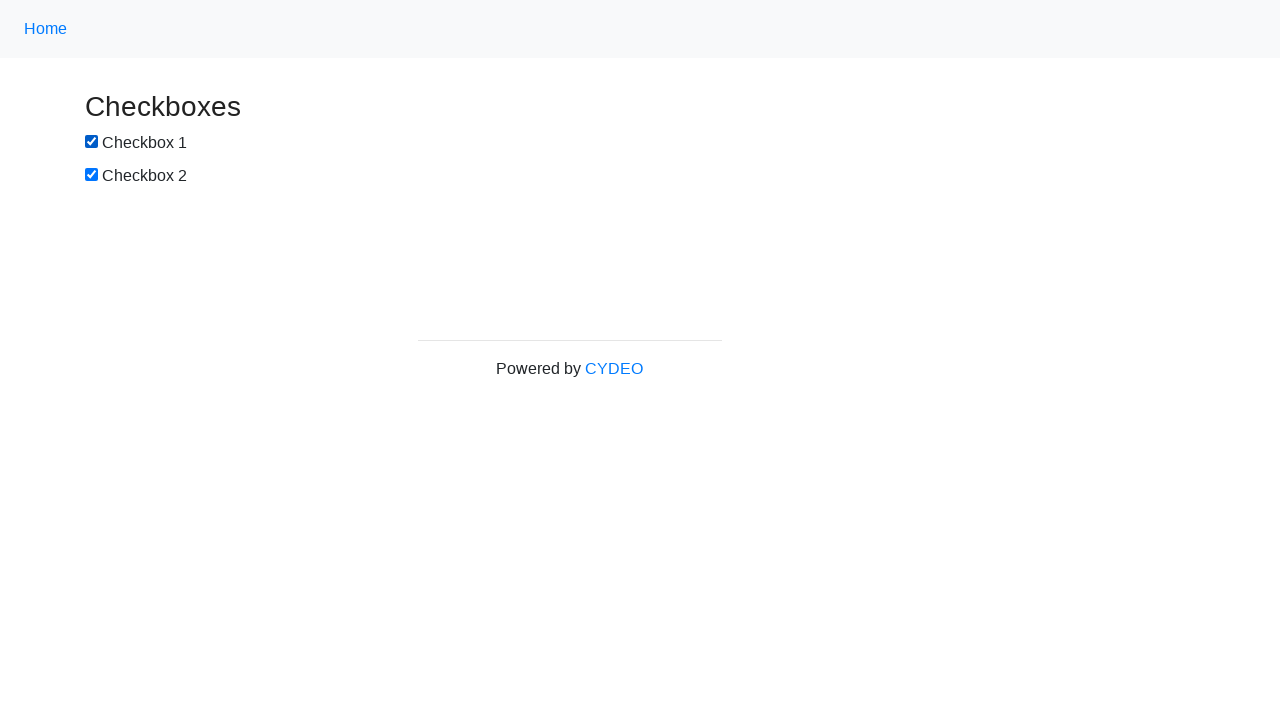

Clicked checkbox 2 to deselect it at (92, 175) on input[name='checkbox2']
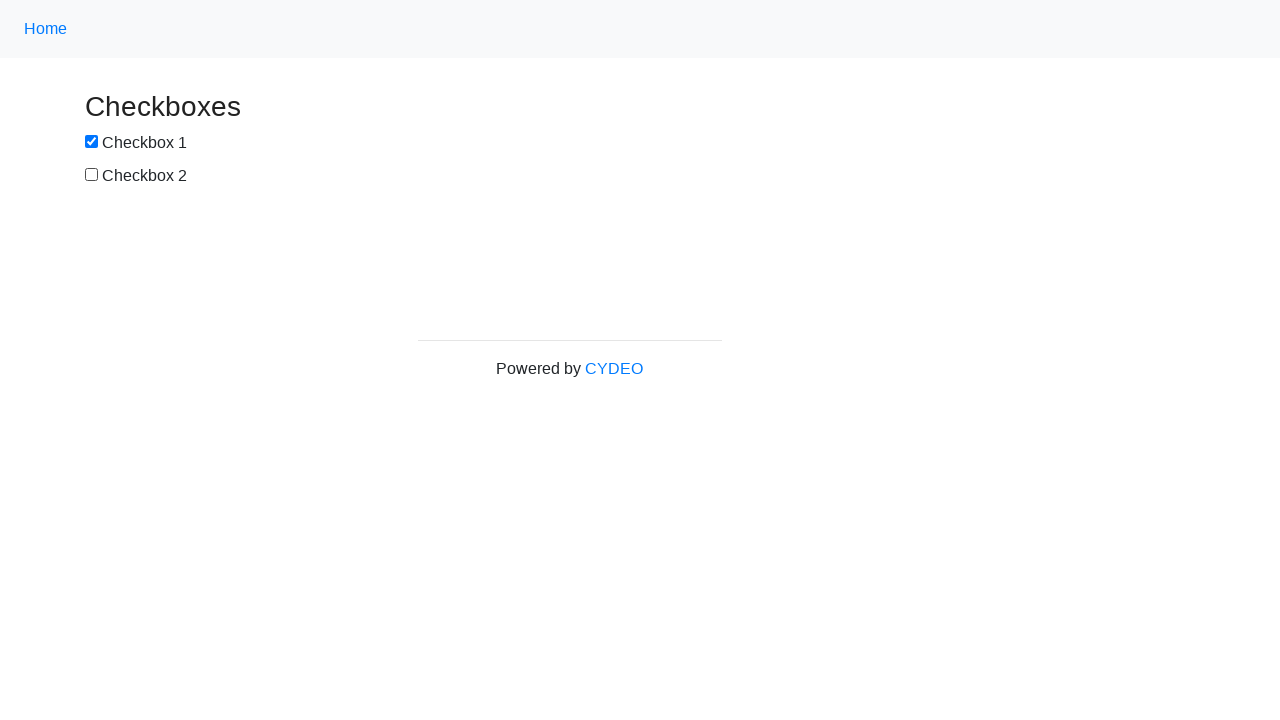

Verified checkbox 1 is now checked after clicking
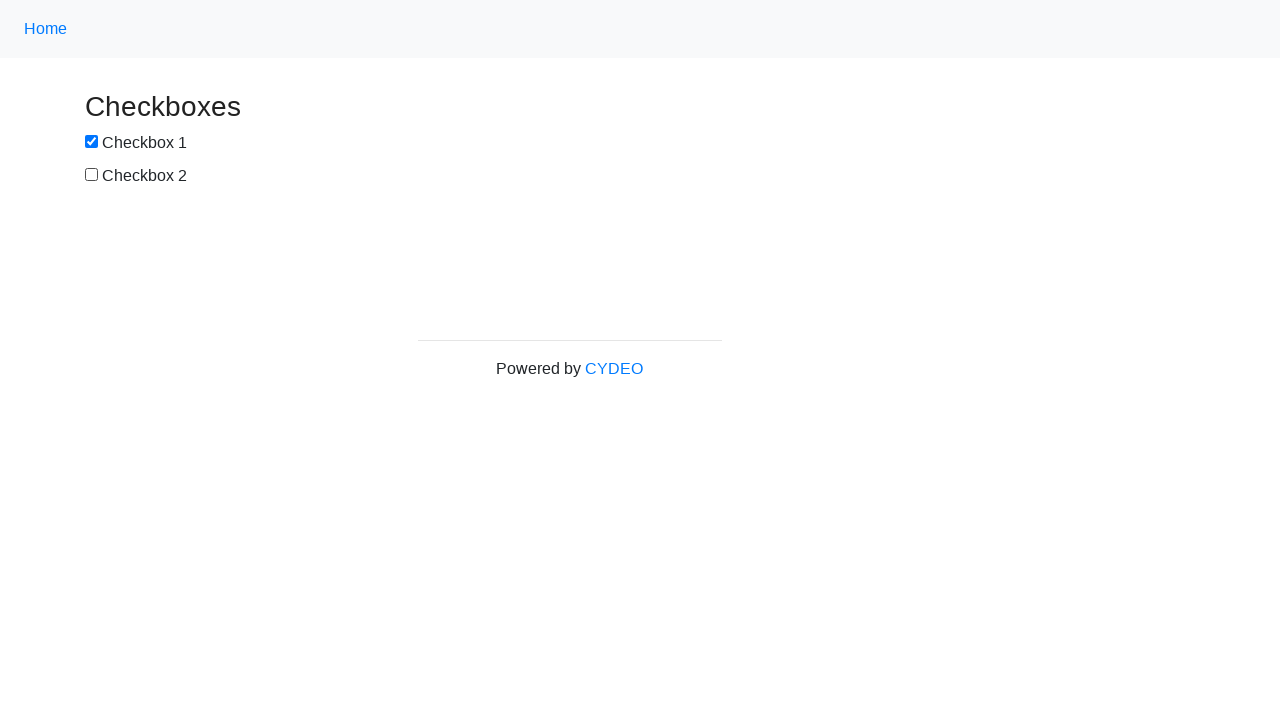

Verified checkbox 2 is now unchecked after clicking
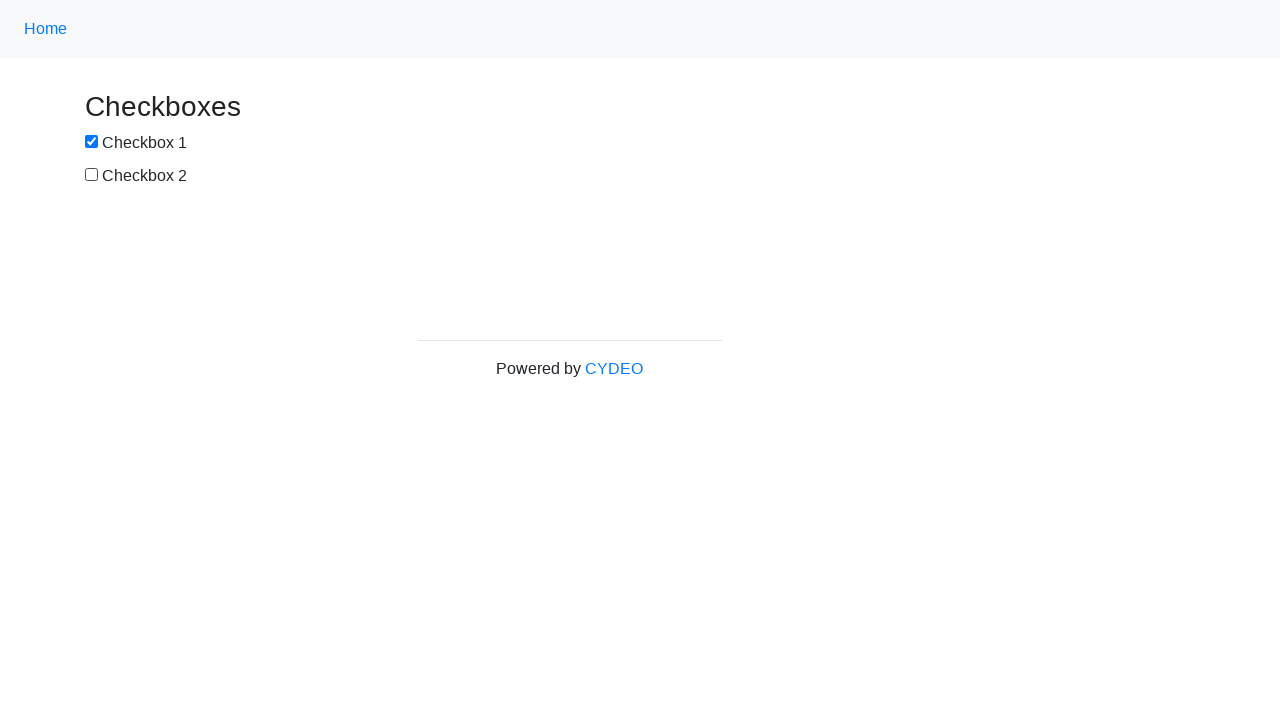

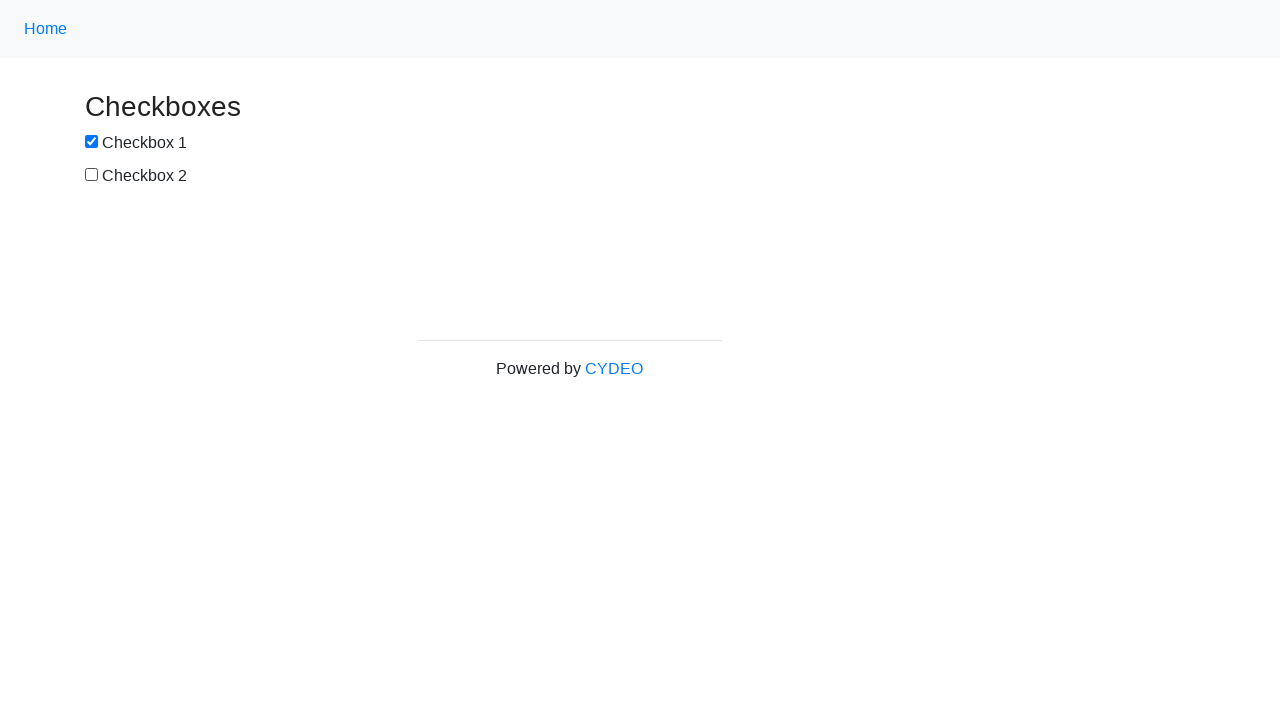